Navigates to RedBus homepage and verifies that navigation links are present on the page

Starting URL: https://www.redbus.in/

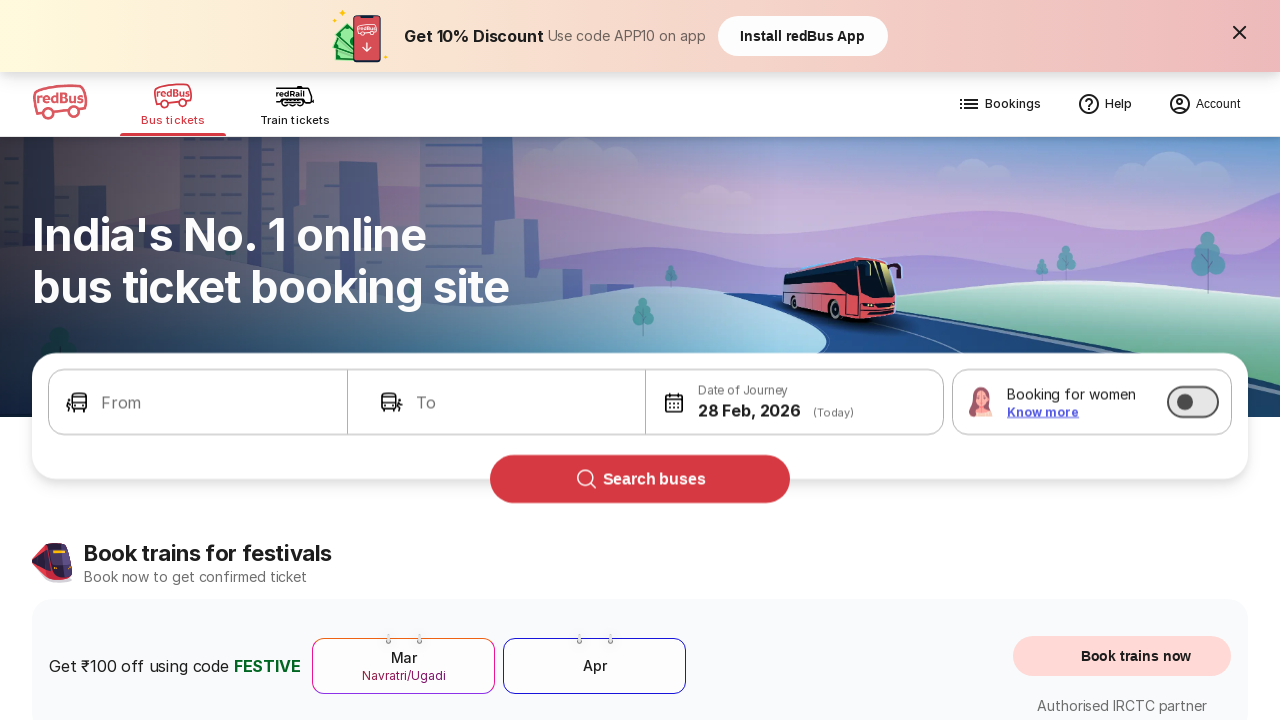

Navigated to RedBus homepage
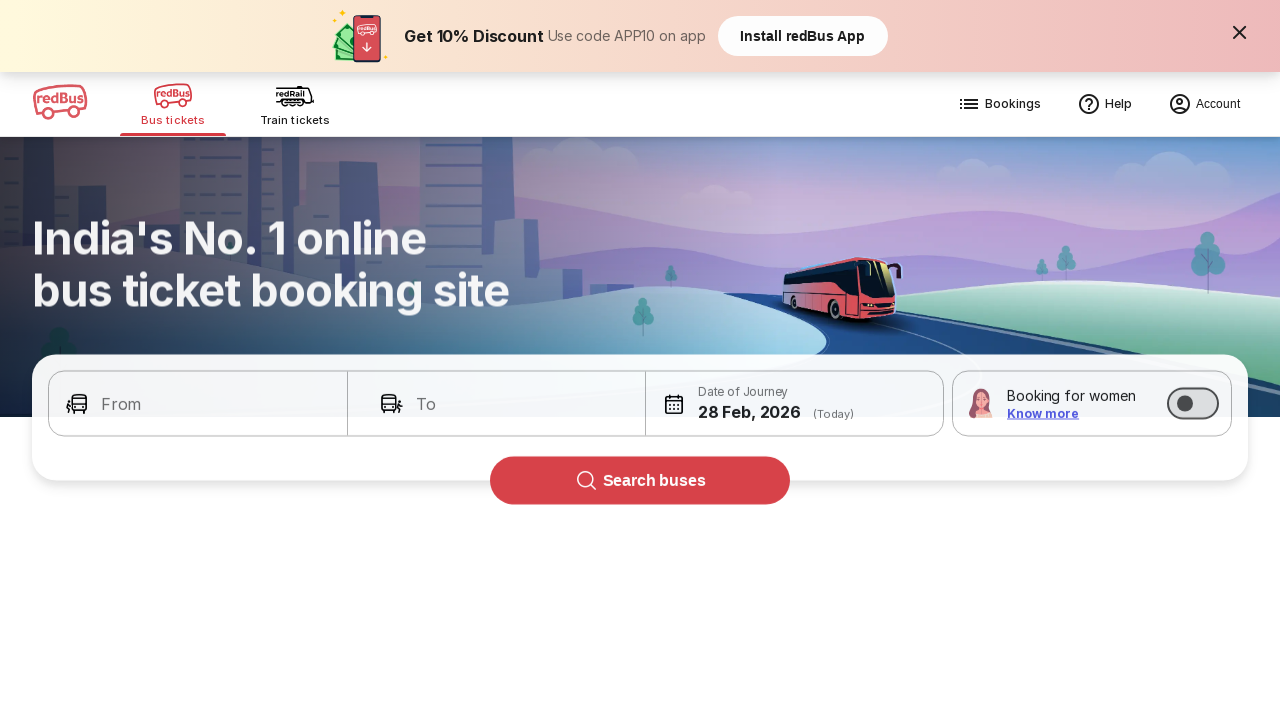

Navigation links loaded on the page
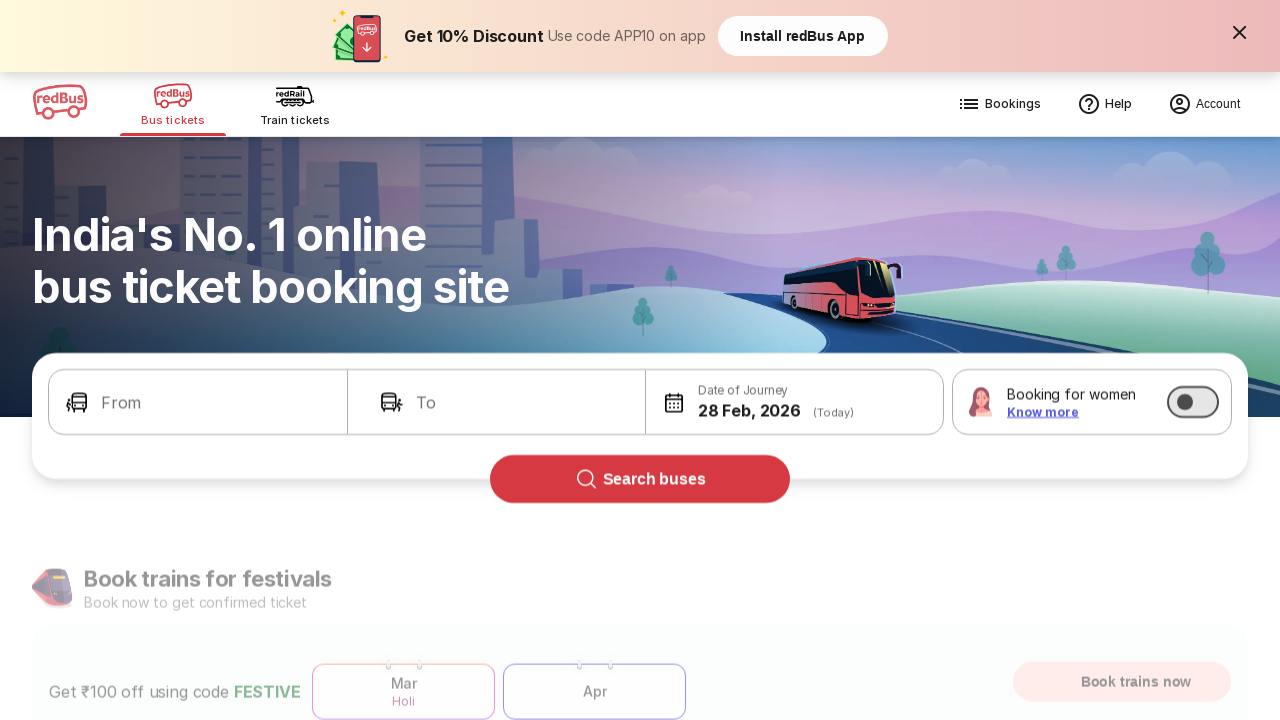

Located all navigation links on the page
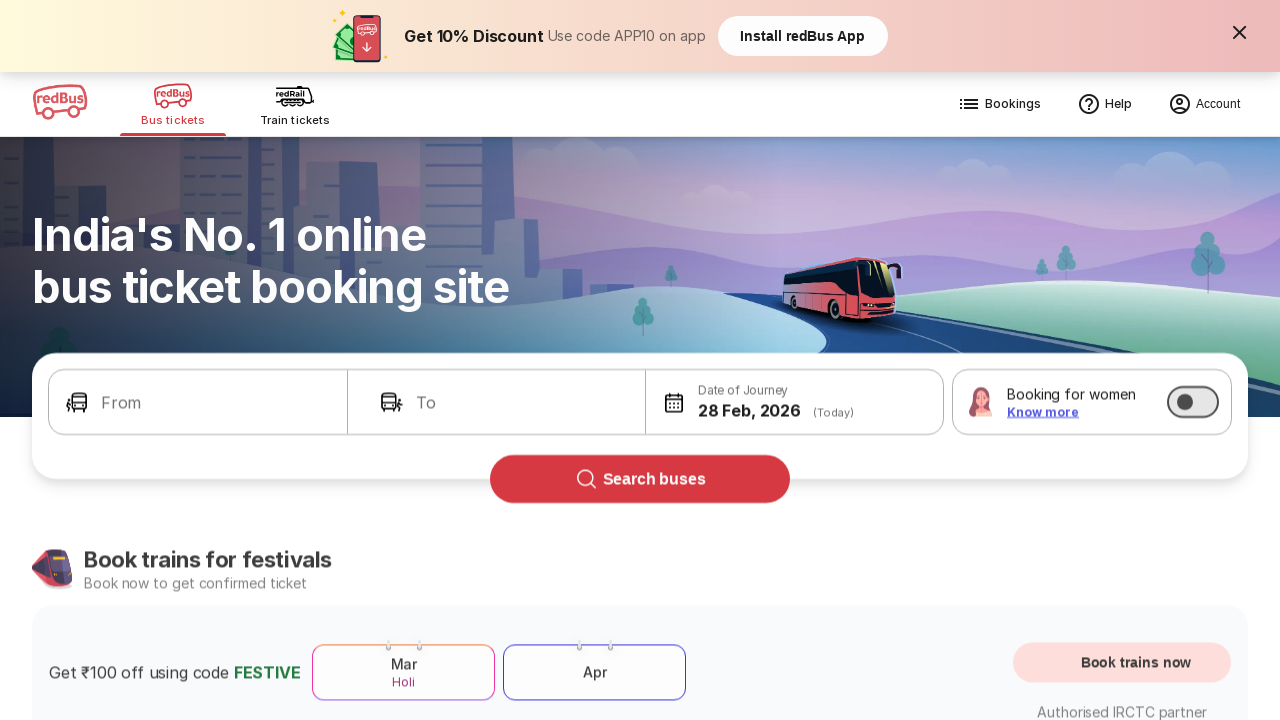

First navigation link is visible
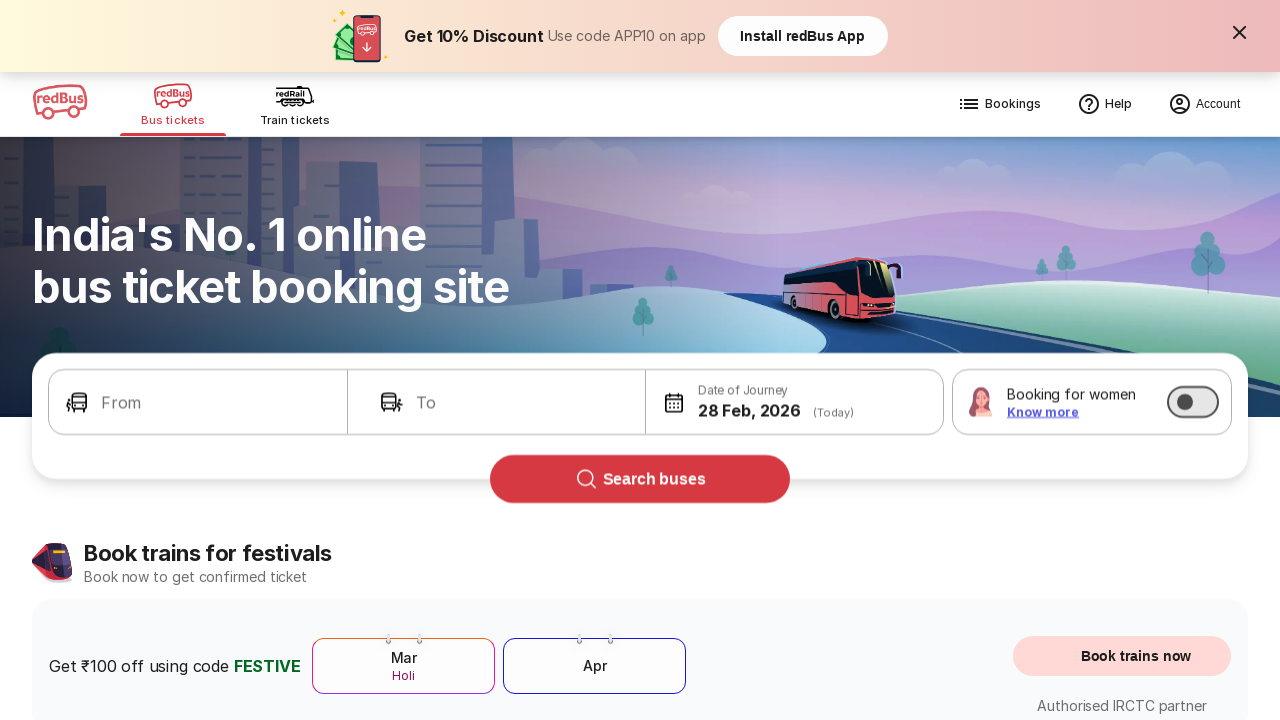

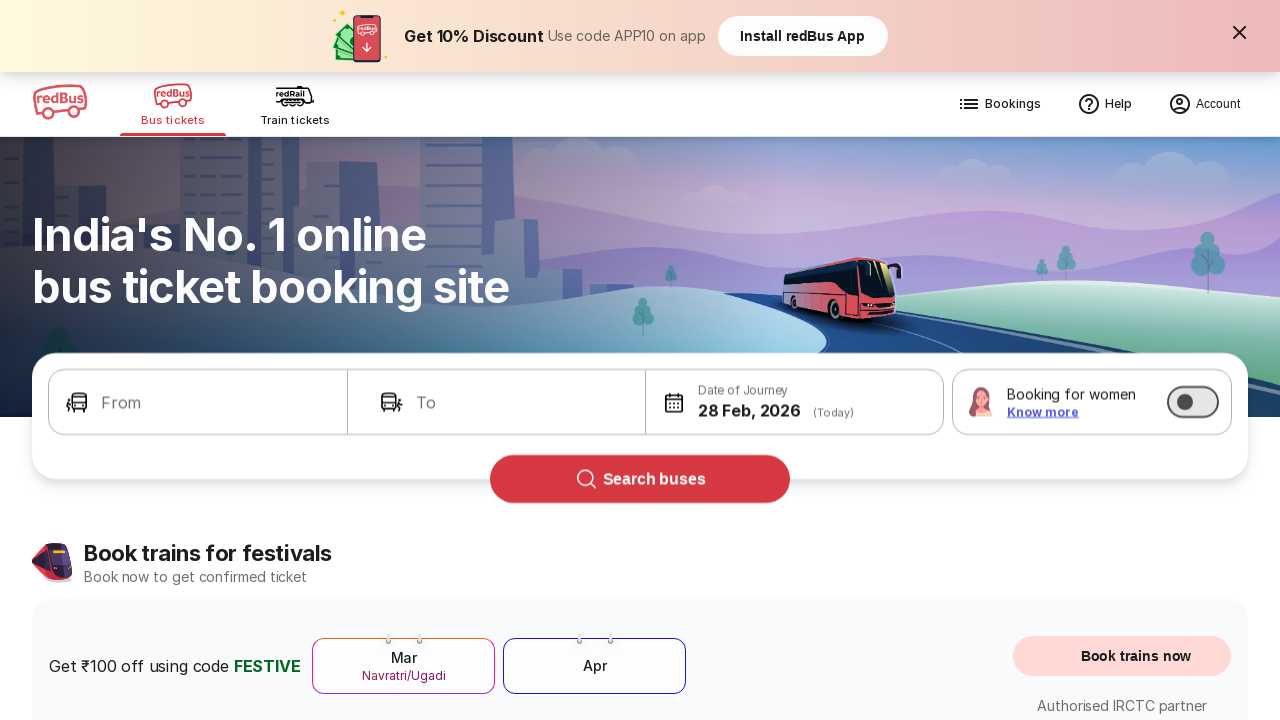